Tests JavaScript Prompt dialog handling by clicking a button that triggers a prompt, entering text, and accepting it

Starting URL: https://the-internet.herokuapp.com/javascript_alerts

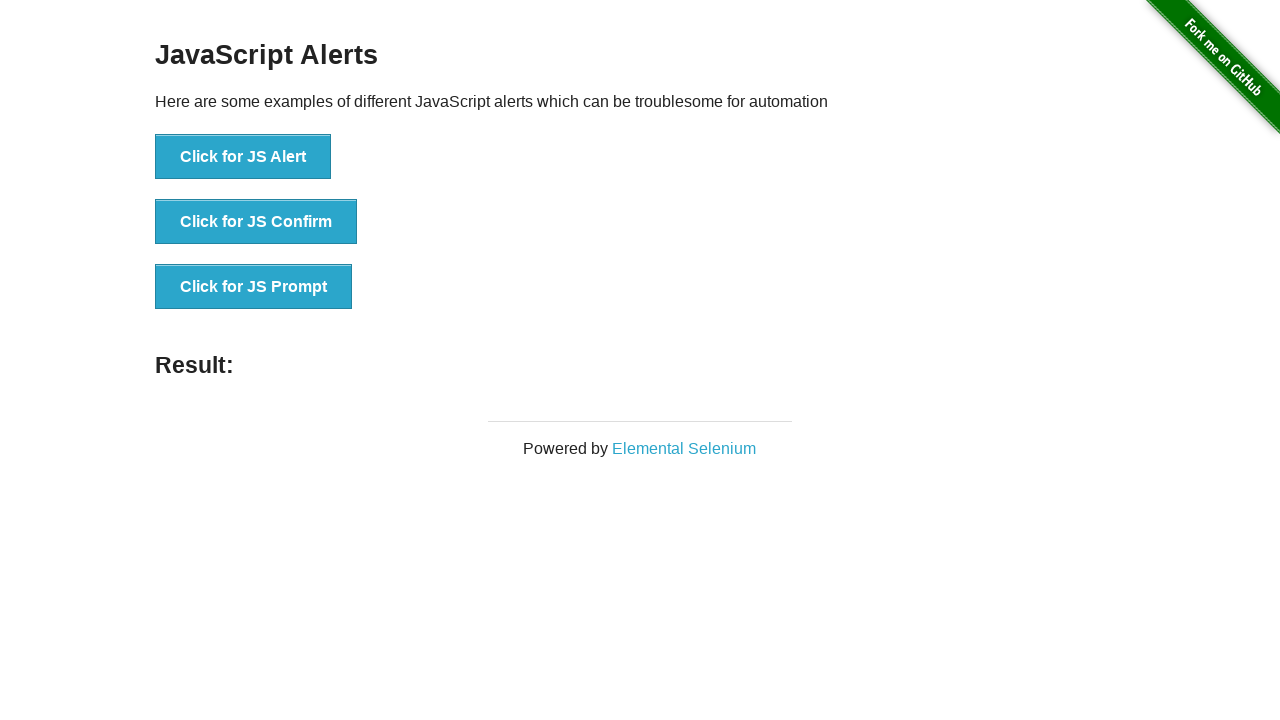

Set up dialog handler to accept prompt with text 'Merhaba Selenium'
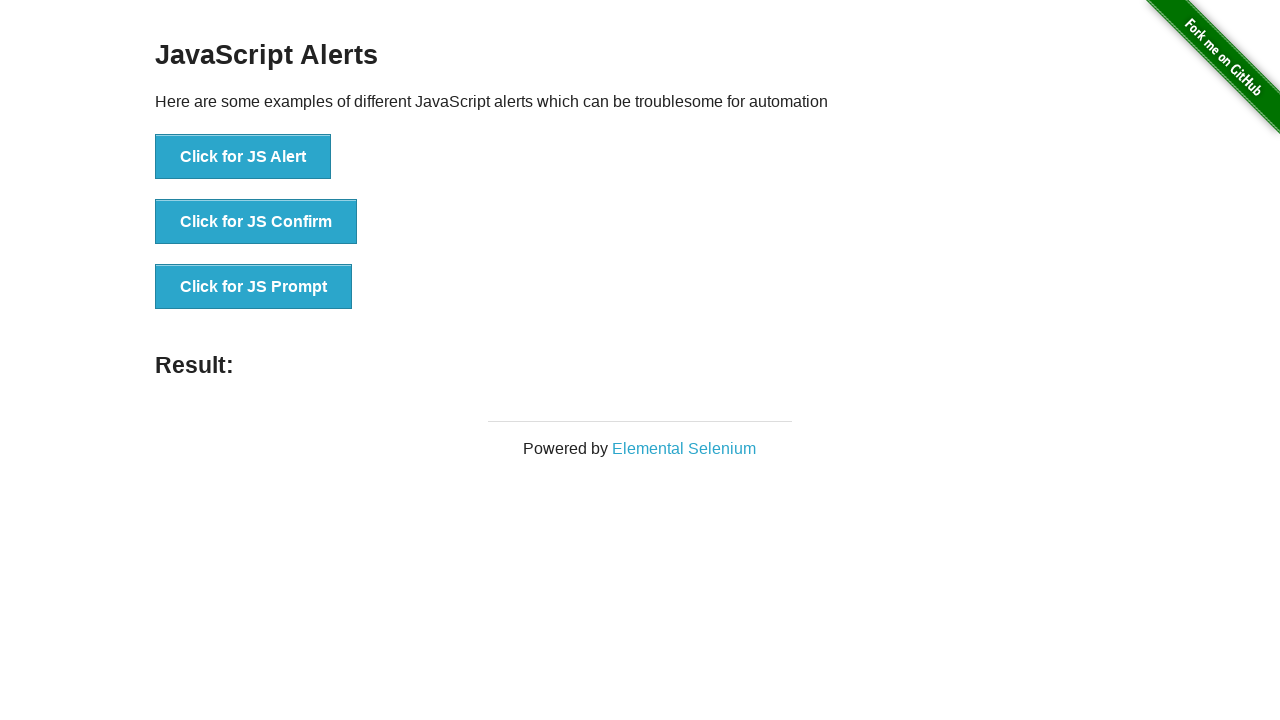

Clicked button to trigger JavaScript prompt dialog at (254, 287) on xpath=//button[@onclick='jsPrompt()']
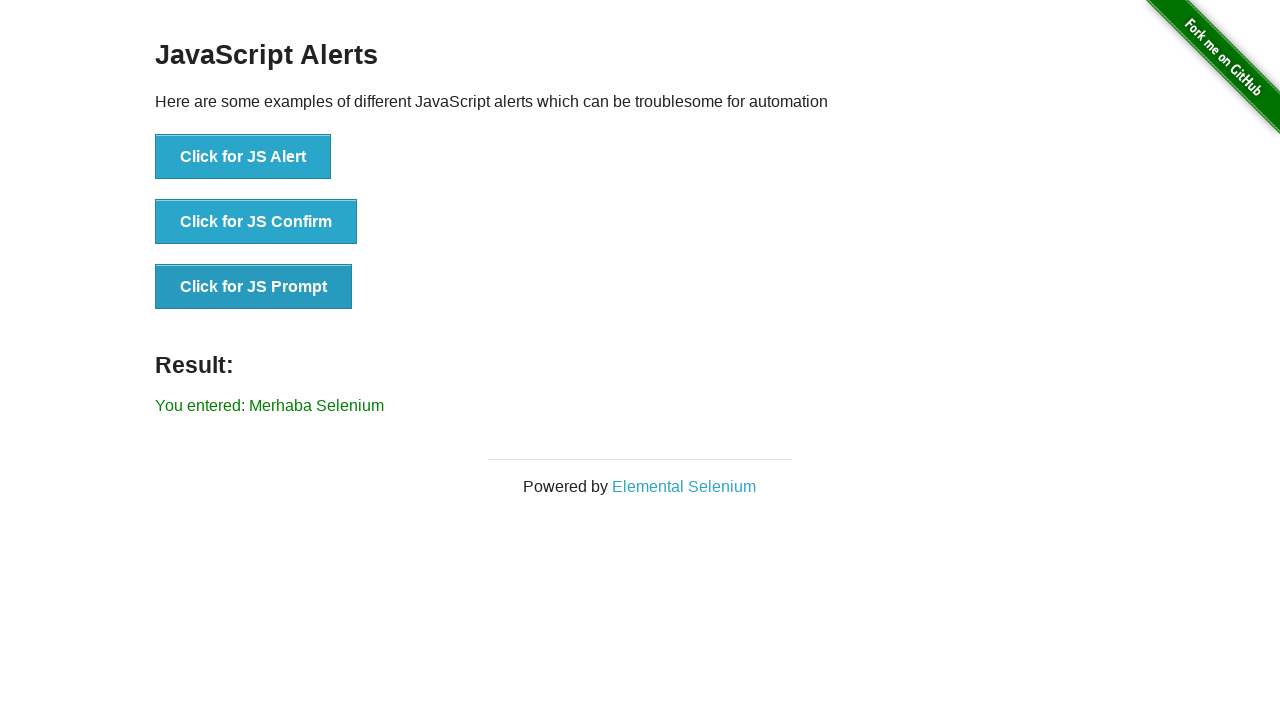

Prompt result displayed on page
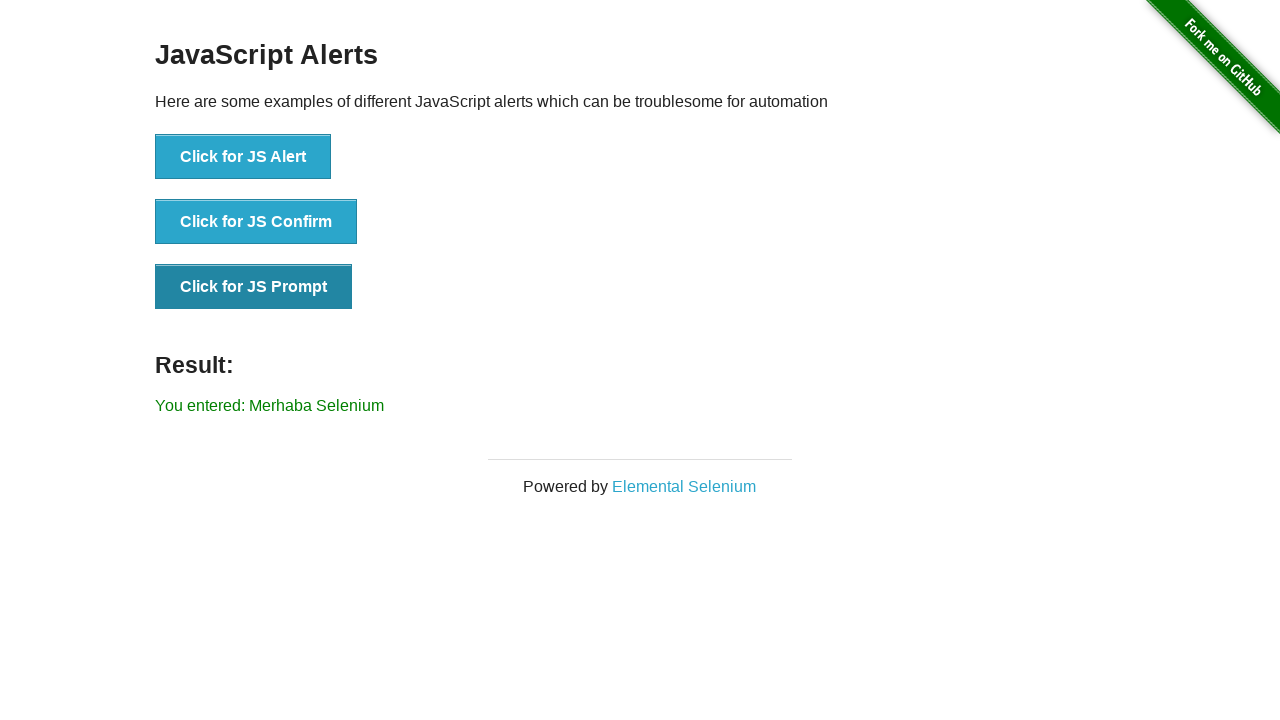

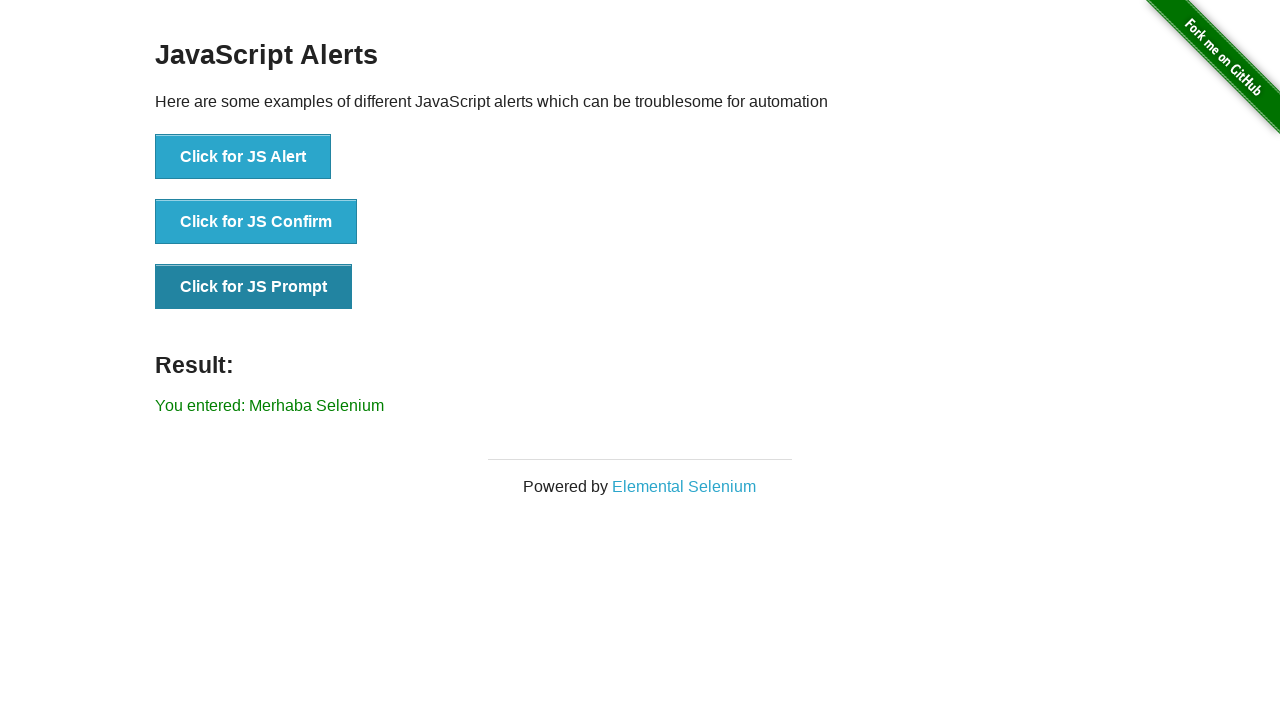